Tests JavaScript alert handling by clicking a button that triggers an alert, accepting the alert, and verifying the success message is displayed

Starting URL: http://practice.cydeo.com/javascript_alerts

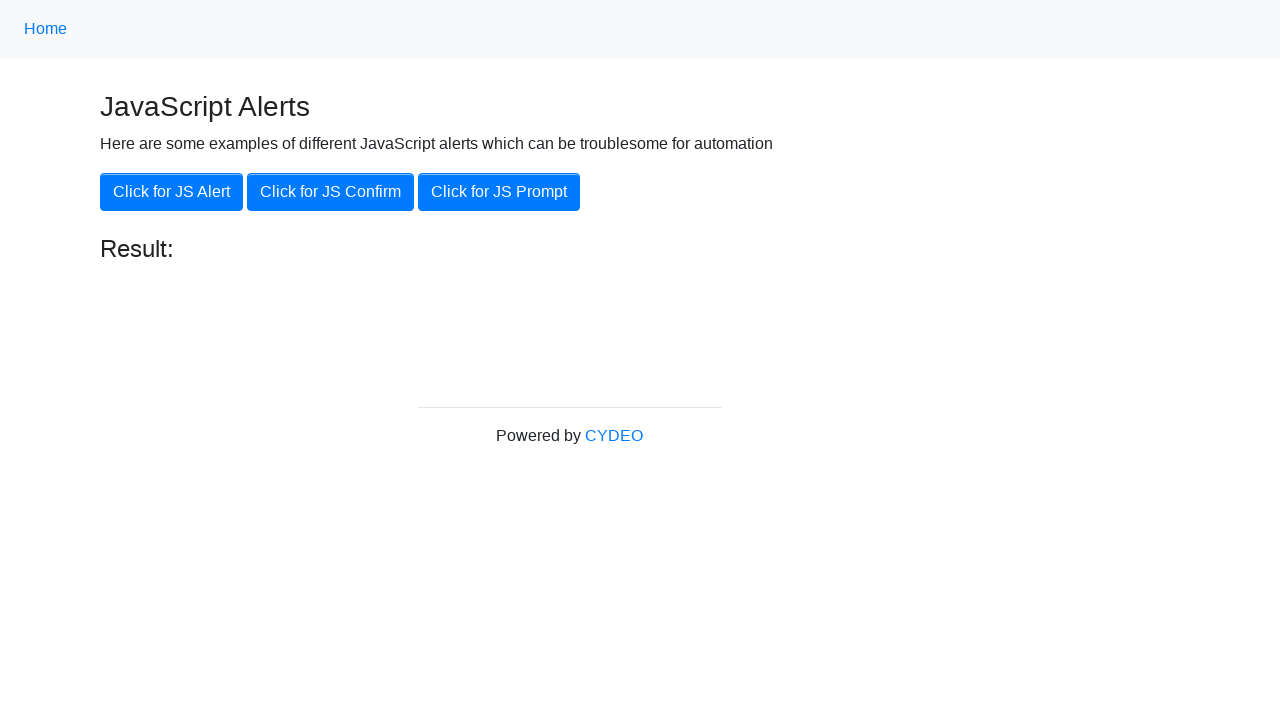

Clicked 'Click for JS Alert' button to trigger JavaScript alert at (172, 192) on xpath=//button[.='Click for JS Alert']
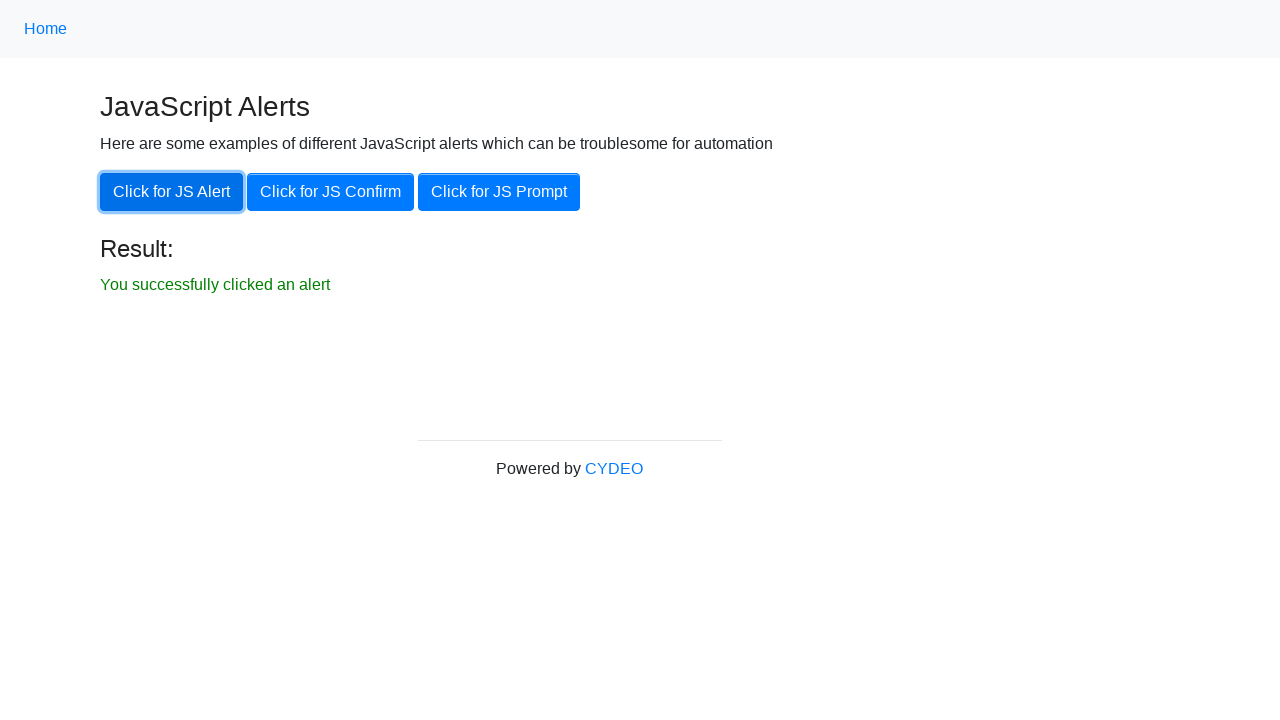

Set up dialog handler to accept alert
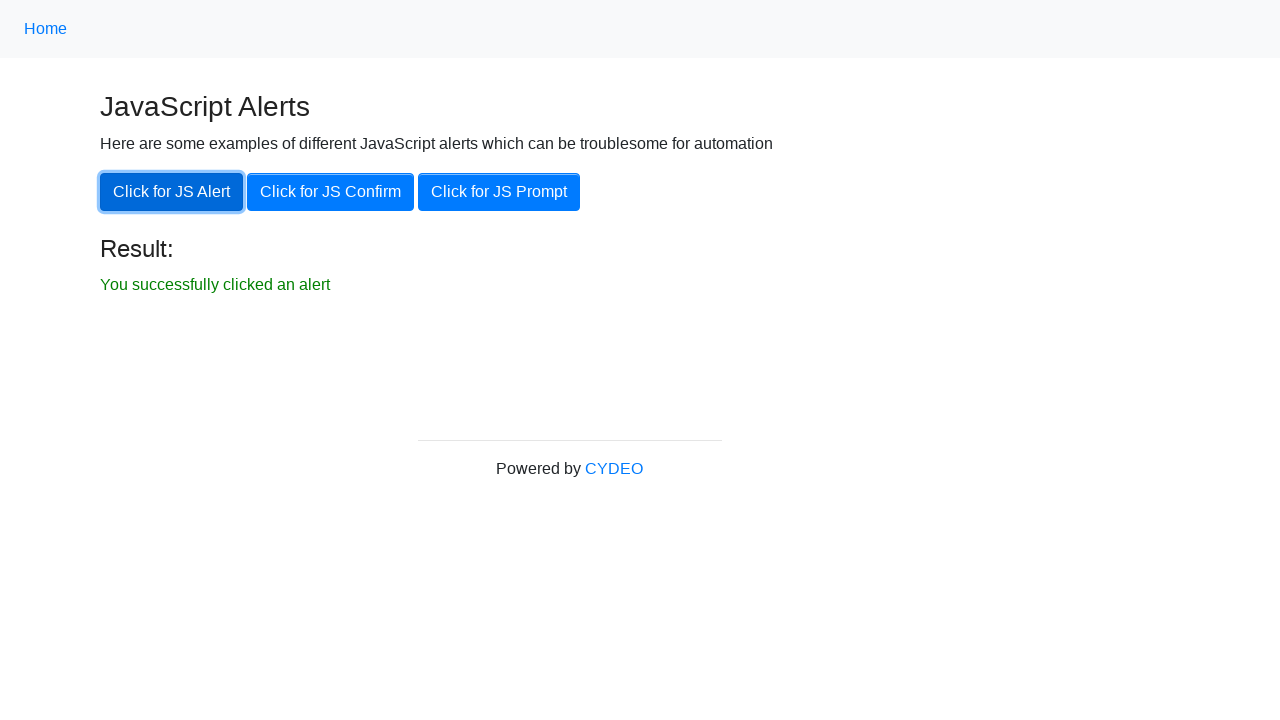

Waited 1000ms for alert to be processed
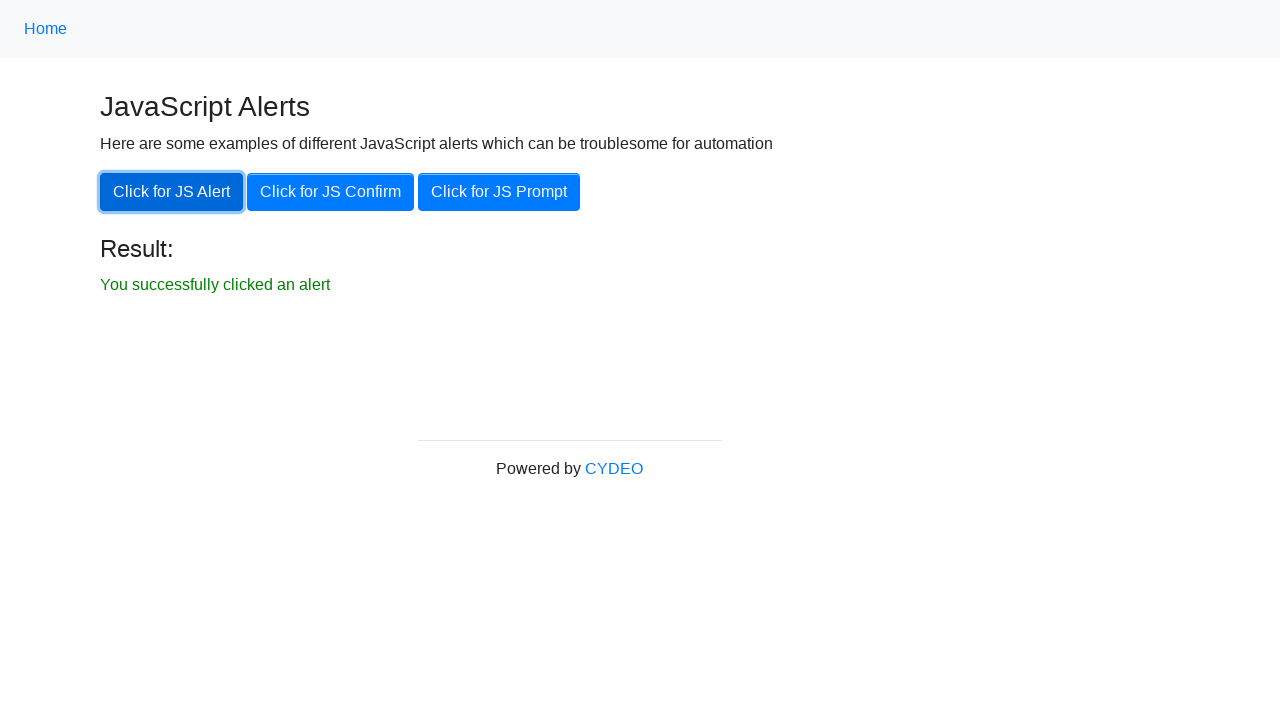

Result text element became visible
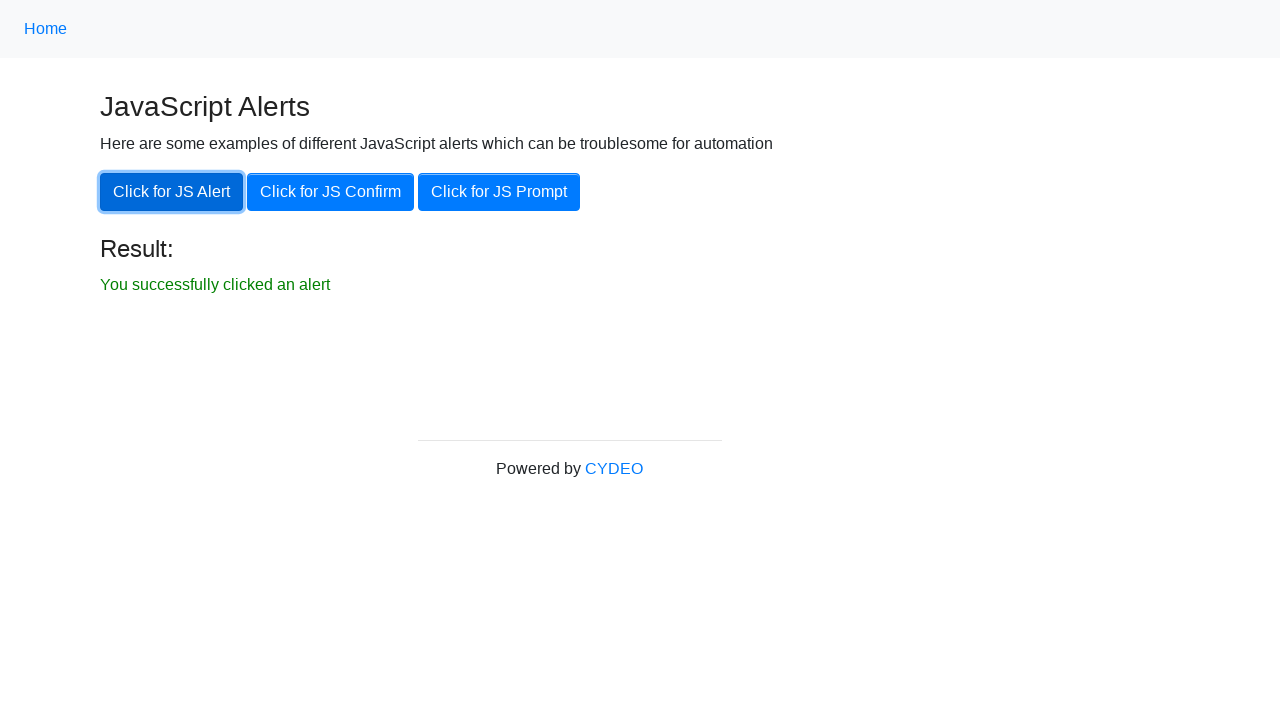

Verified result text is 'You successfully clicked an alert'
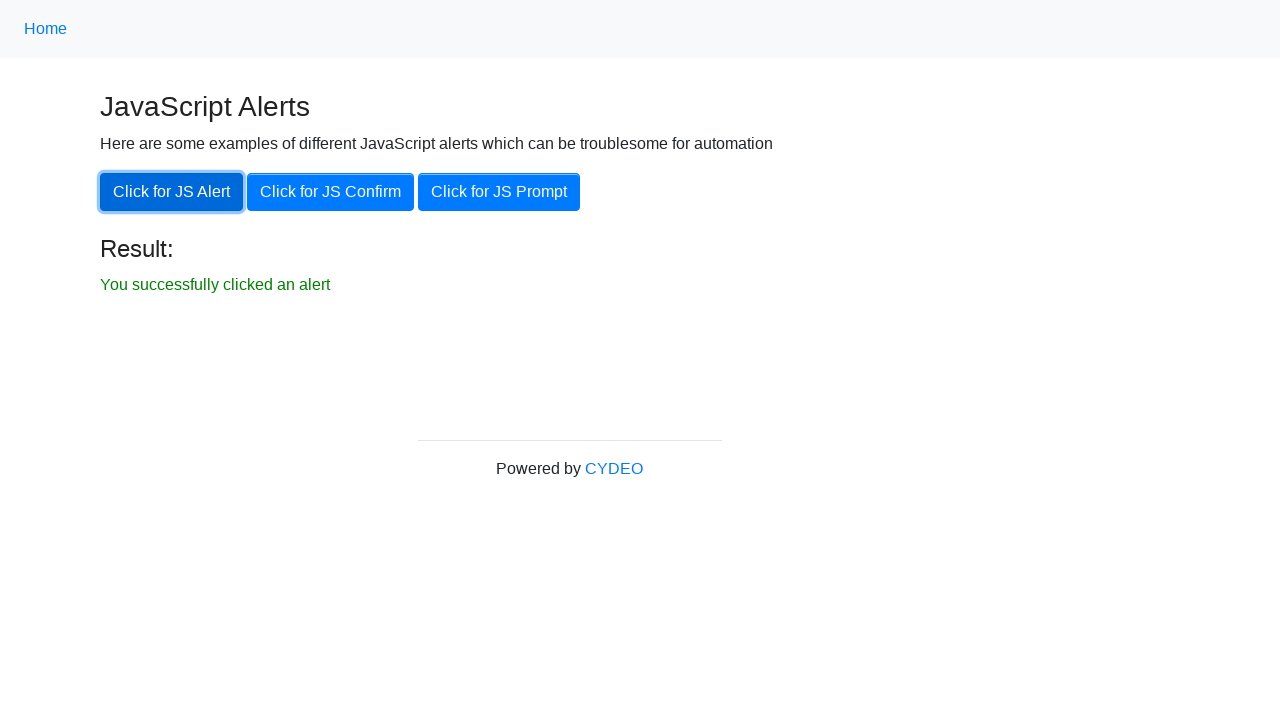

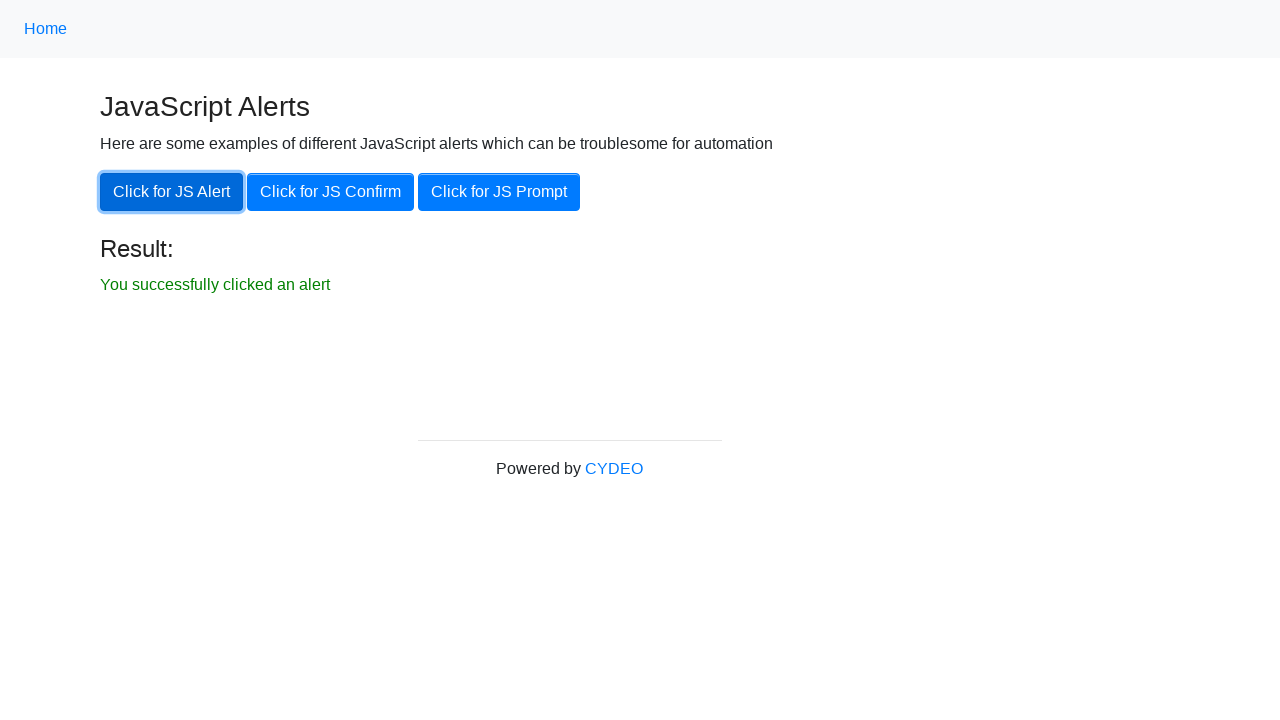